Tests dynamic loading scenario where an element doesn't exist initially and is added to the DOM after clicking start, verifying "Hello World!" text appears

Starting URL: https://the-internet.herokuapp.com/dynamic_loading/2

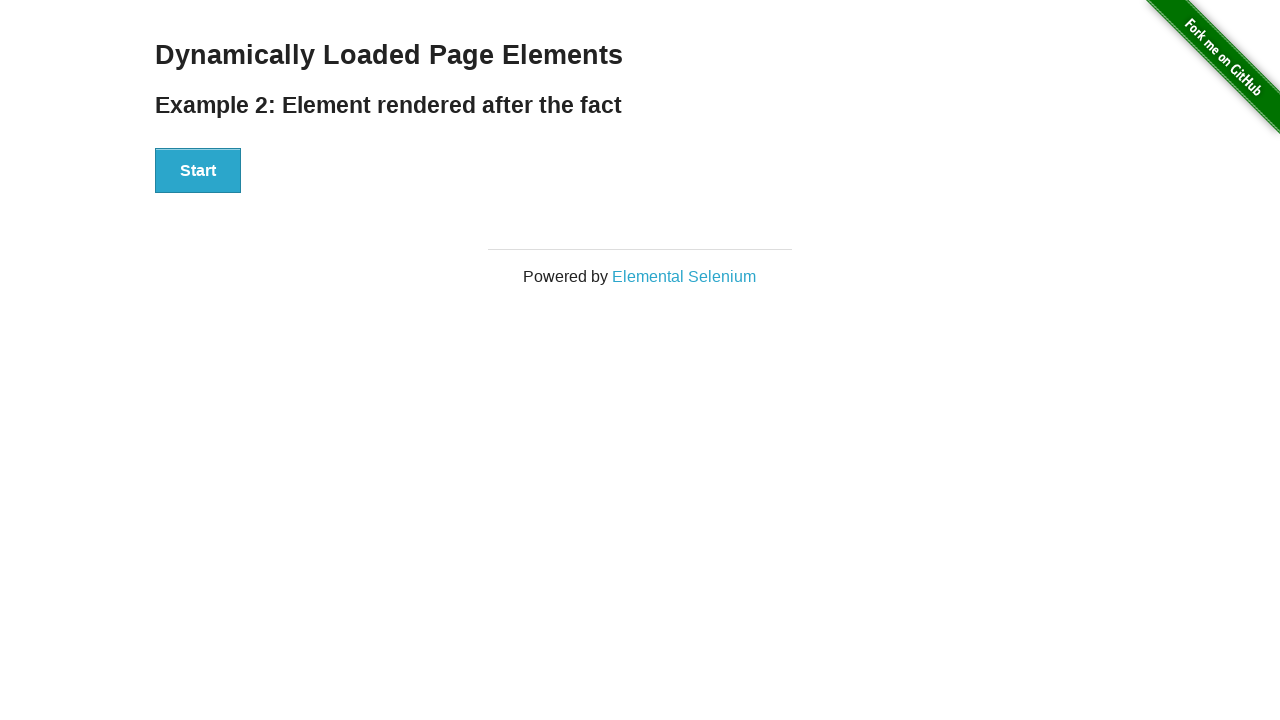

Clicked Start button to trigger dynamic loading at (198, 171) on xpath=//div[@id='start']/button
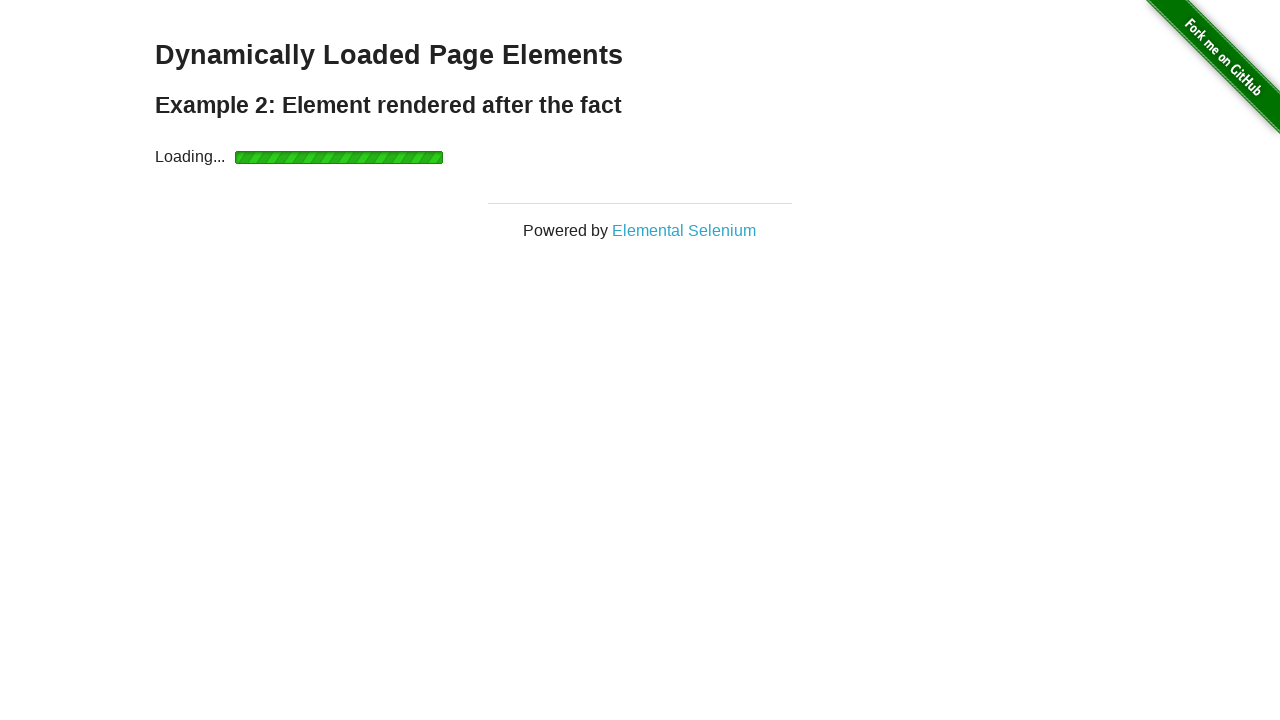

Waited for #finish element to appear and become visible
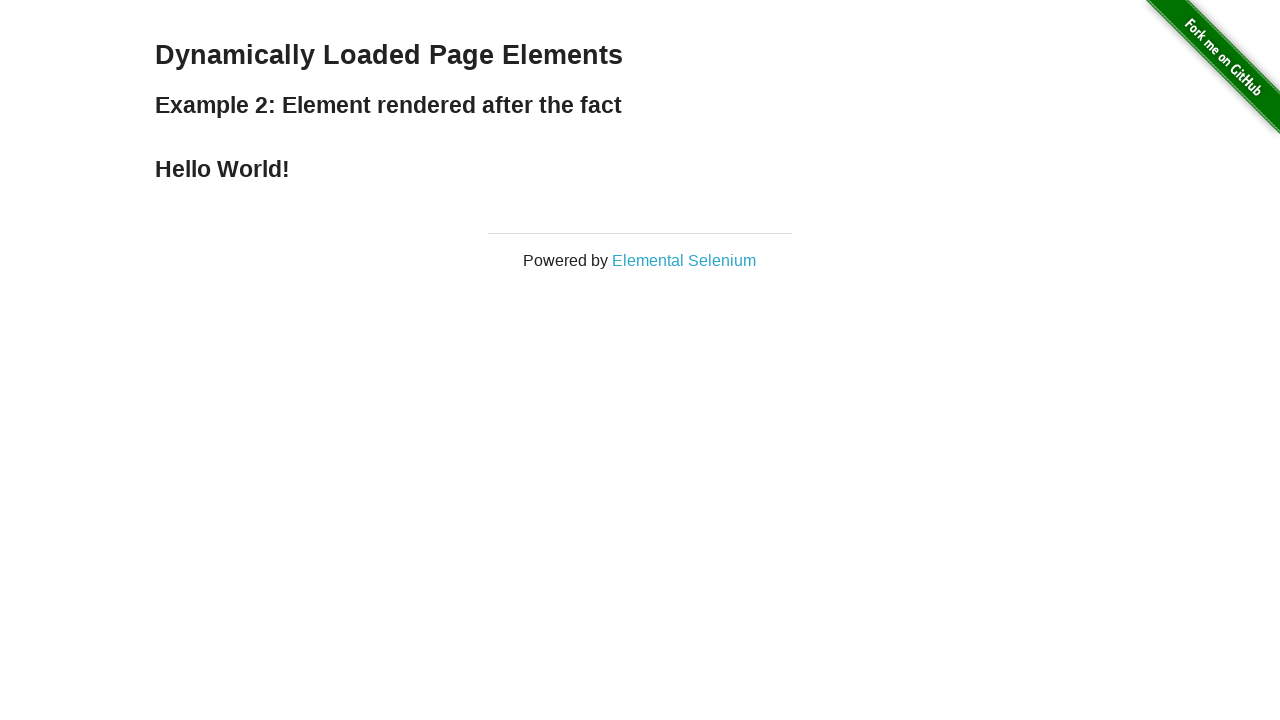

Retrieved text content from #finish element
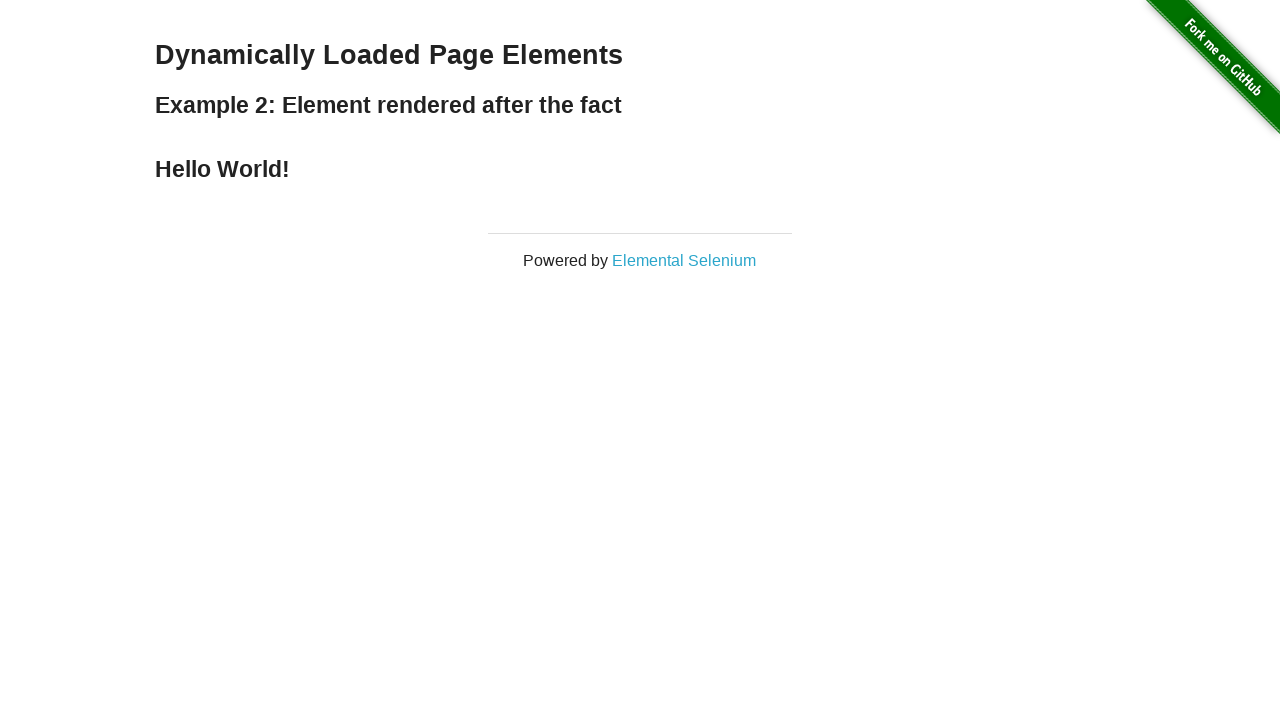

Verified 'Hello World!' text appears in #finish element
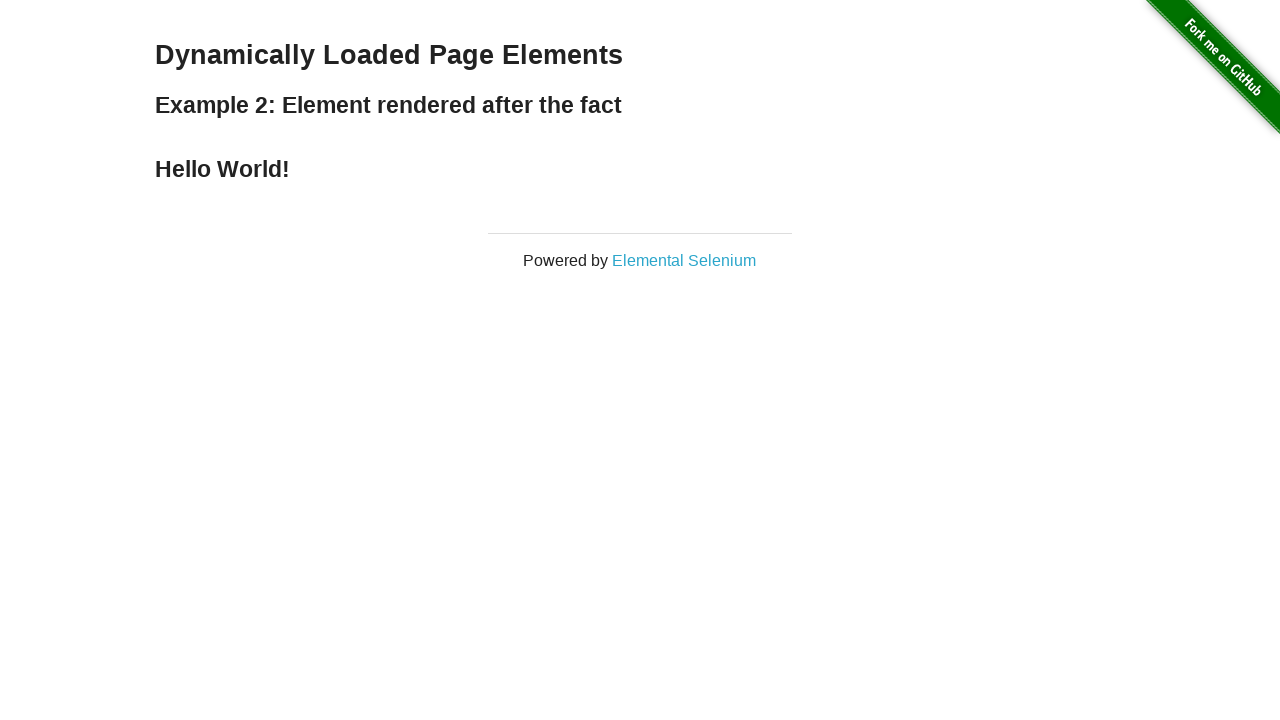

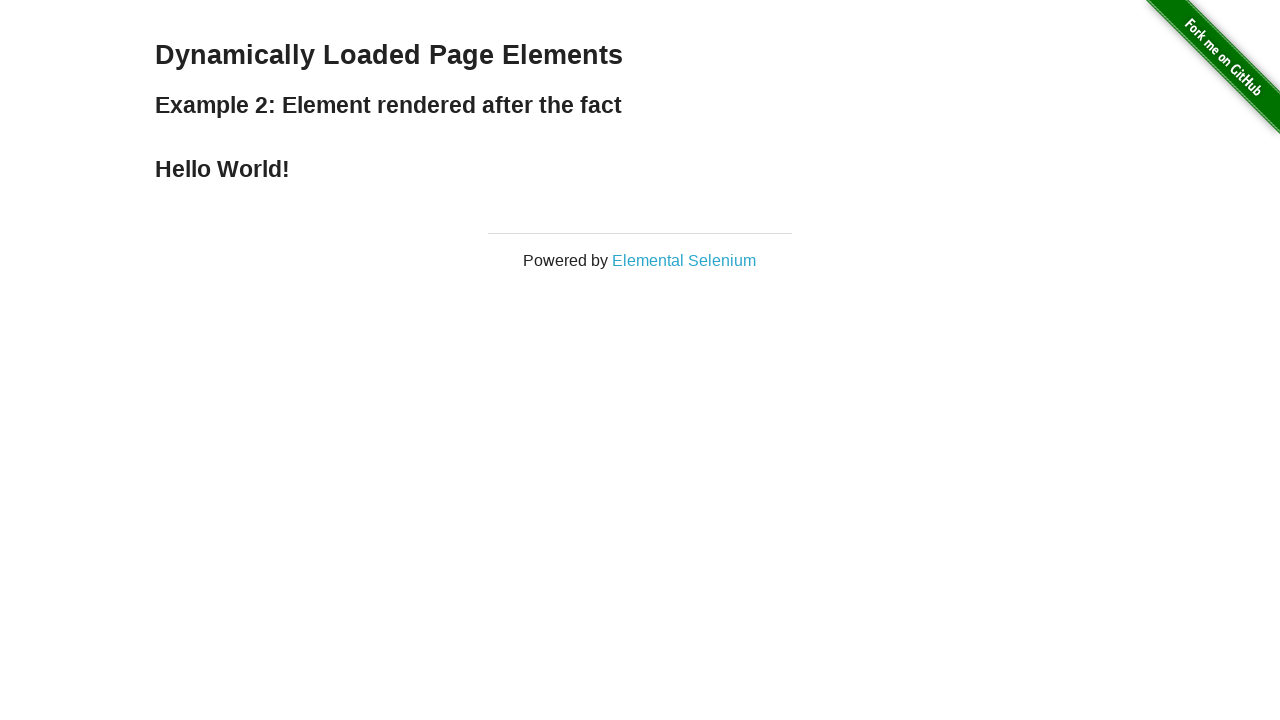